Tests double-click functionality by navigating to a demo page and performing a double-click action on a button element

Starting URL: https://demoqa.com/buttons

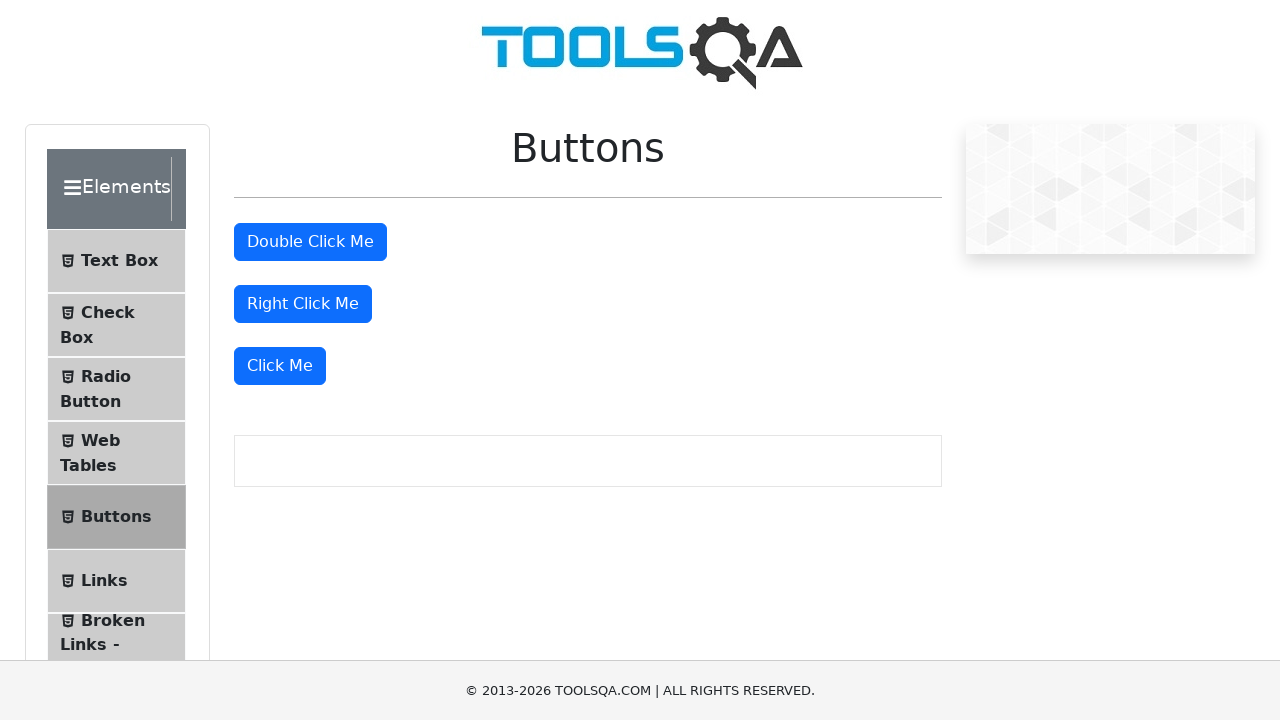

Navigated to DemoQA buttons demo page
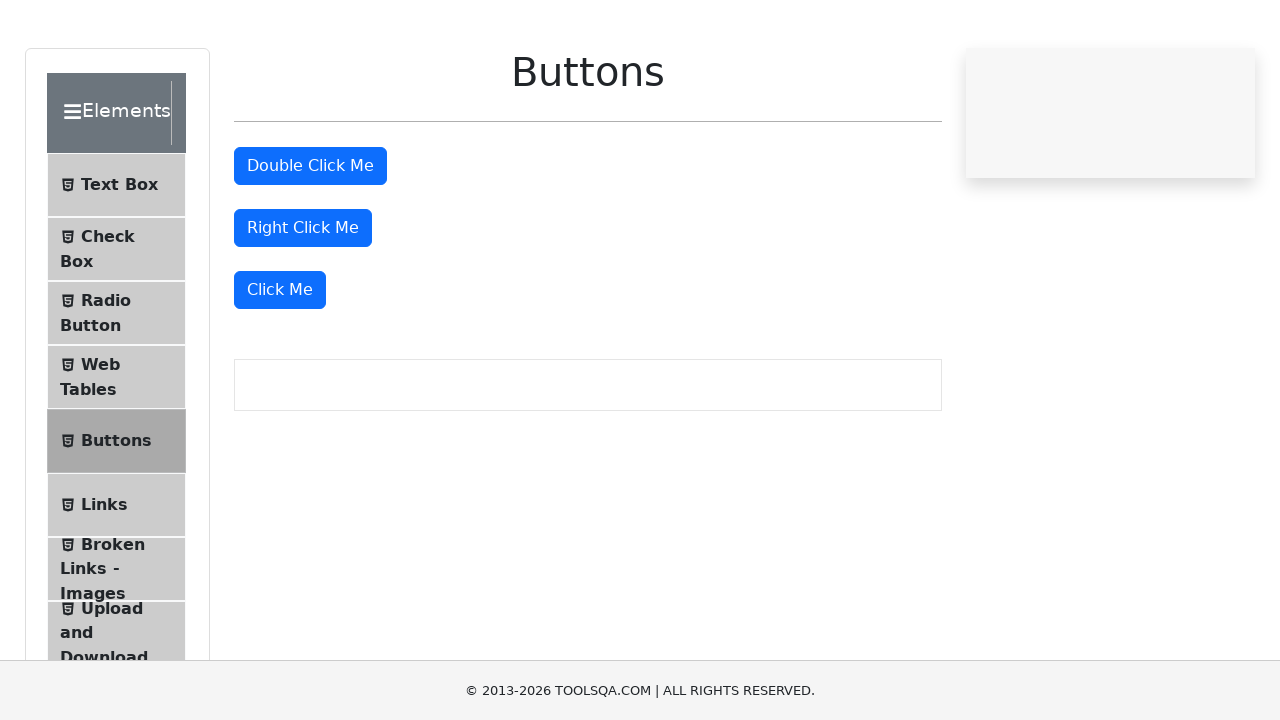

Performed double-click action on the double-click button at (310, 242) on #doubleClickBtn
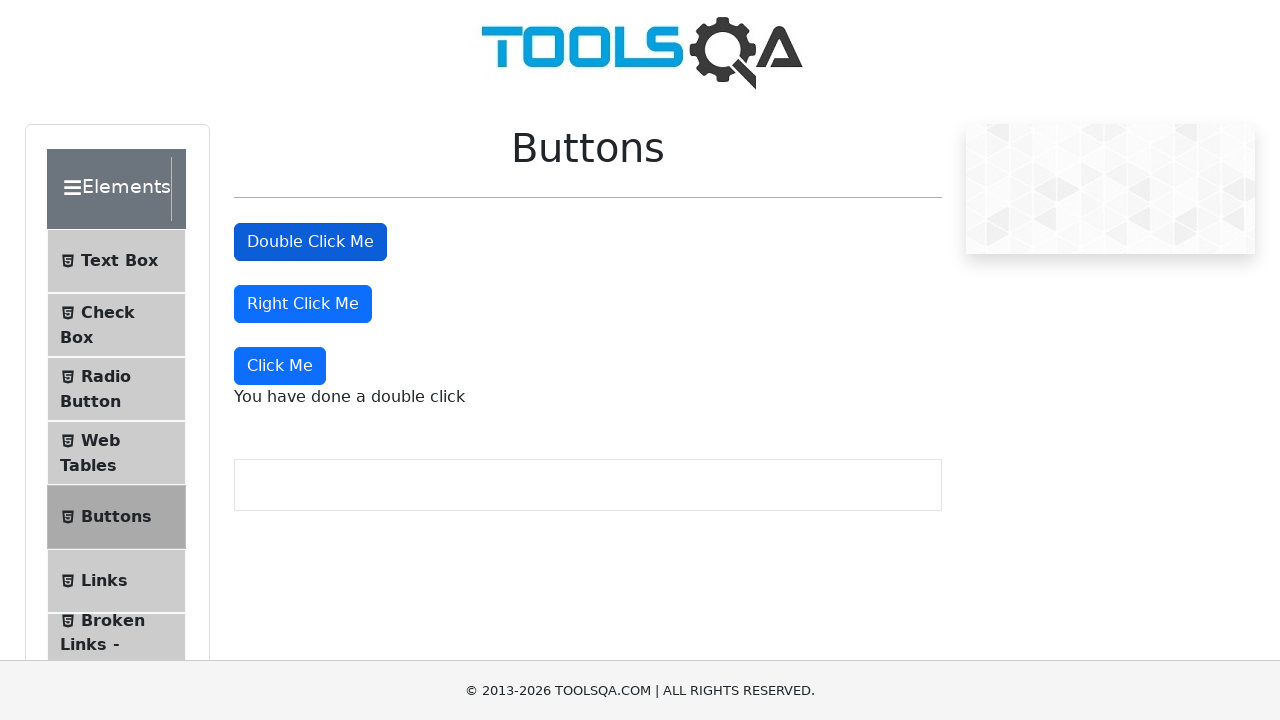

Double-click confirmation message appeared
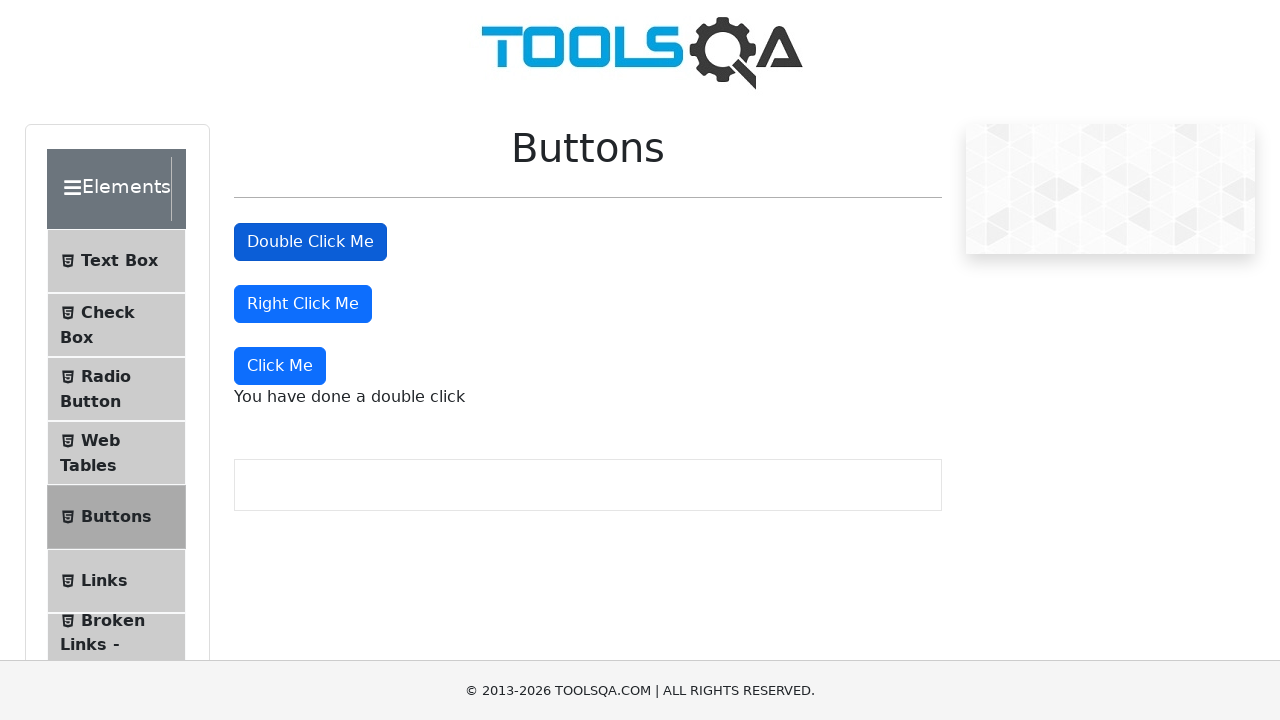

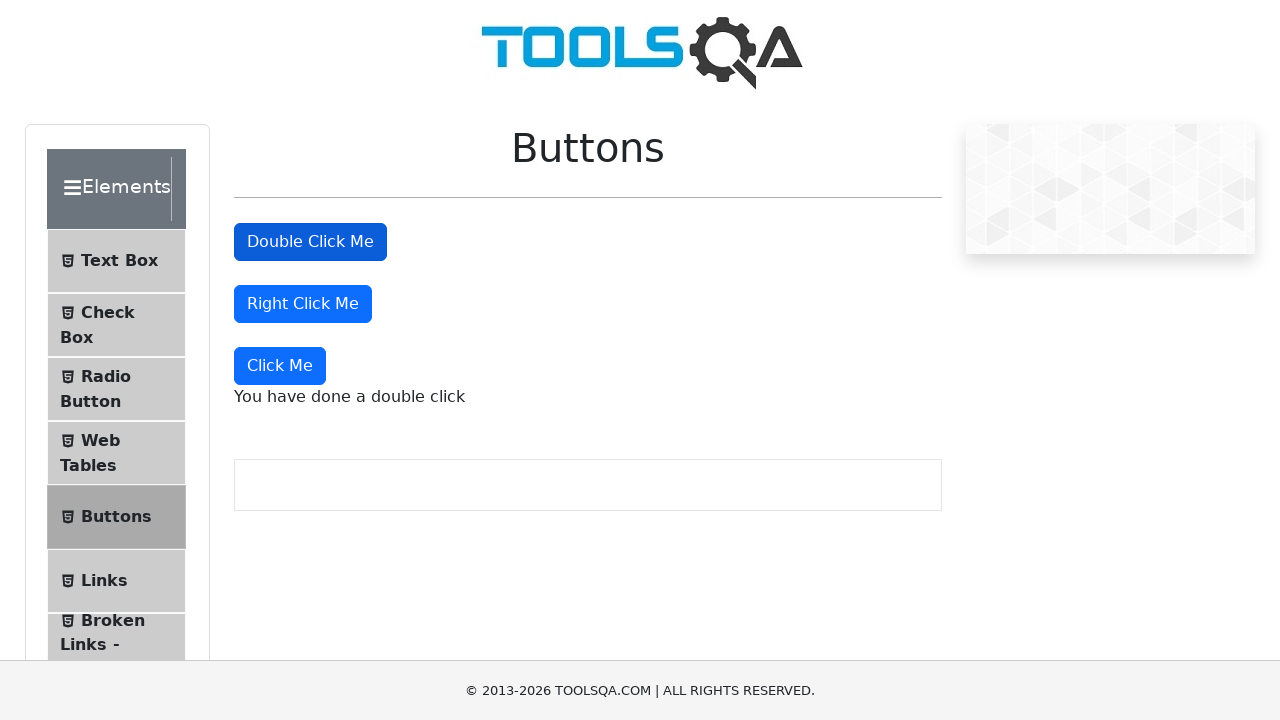